Clicks on Checkout link in footer and verifies the Checkout form page is displayed

Starting URL: https://webshop-agil-testautomatiserare.netlify.app/

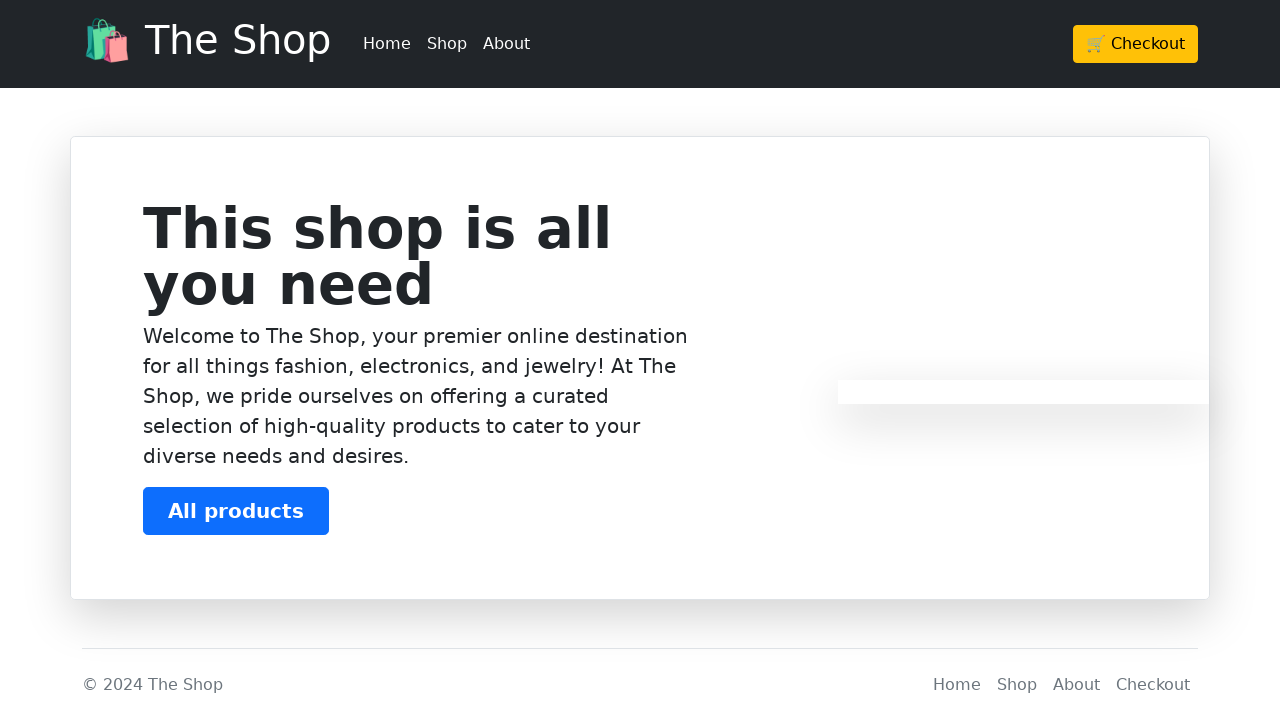

Located footer Checkout link
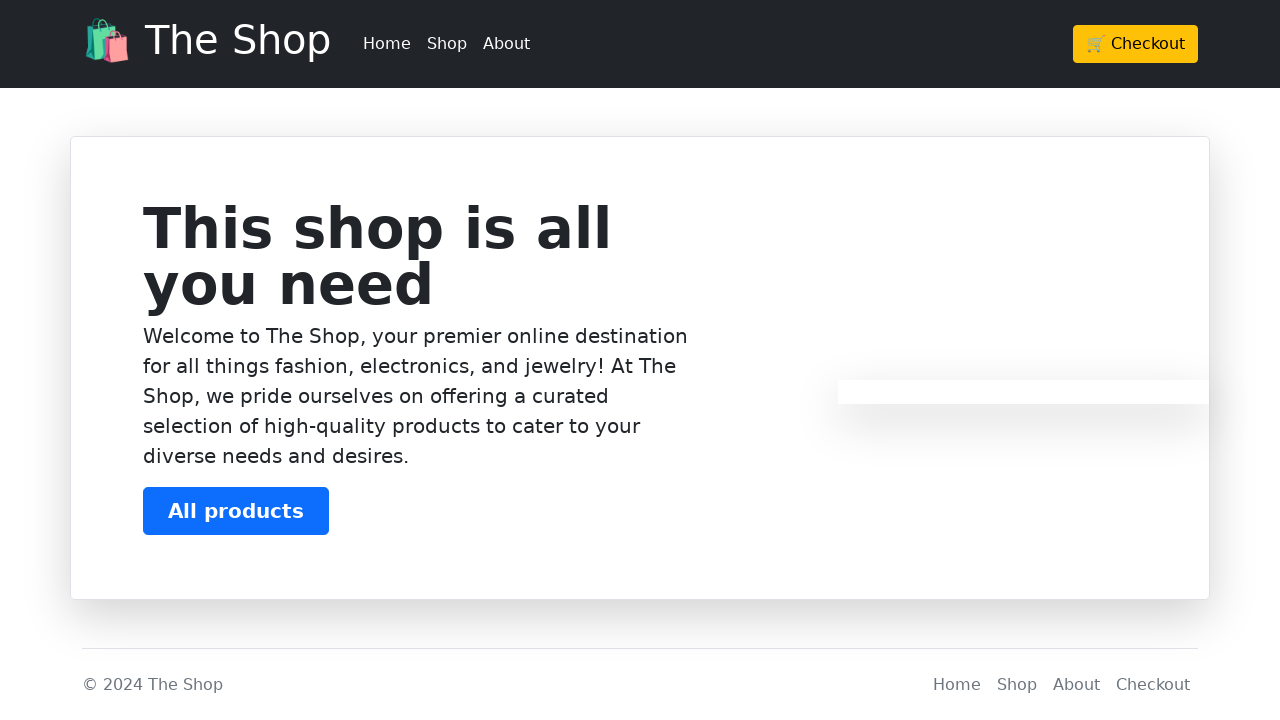

Scrolled to footer Checkout link
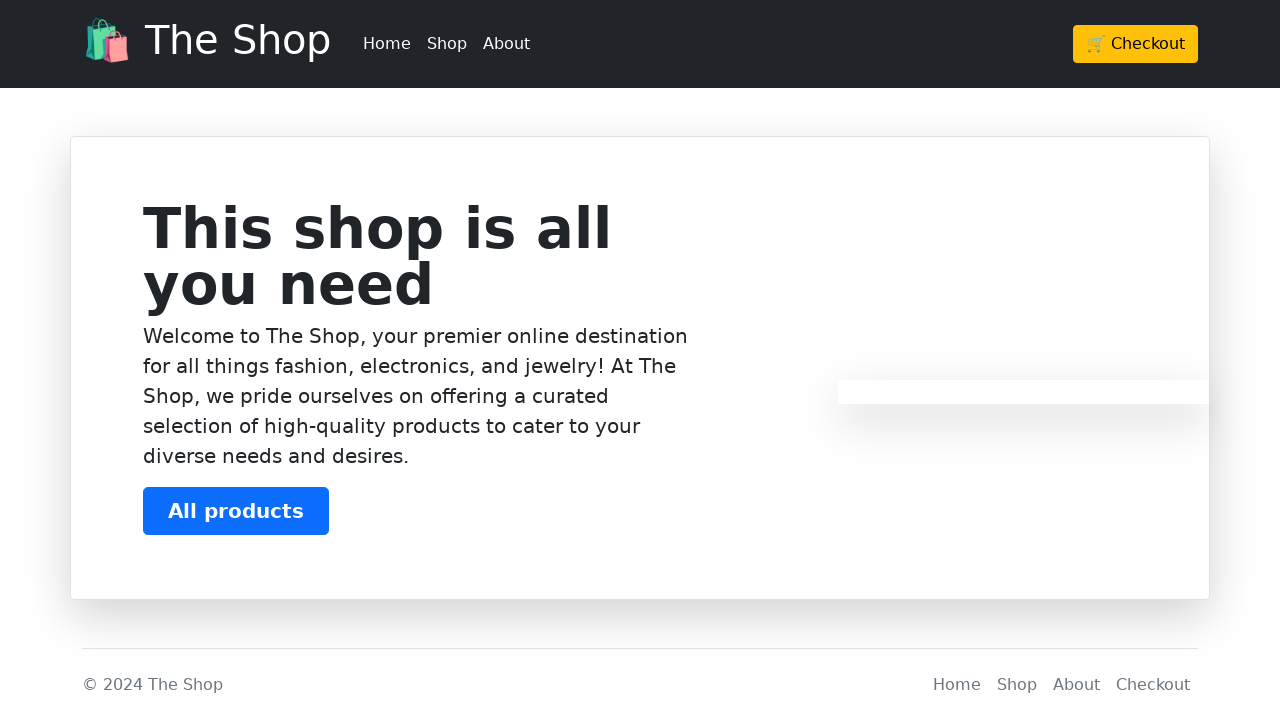

Waited 1000ms for page to settle
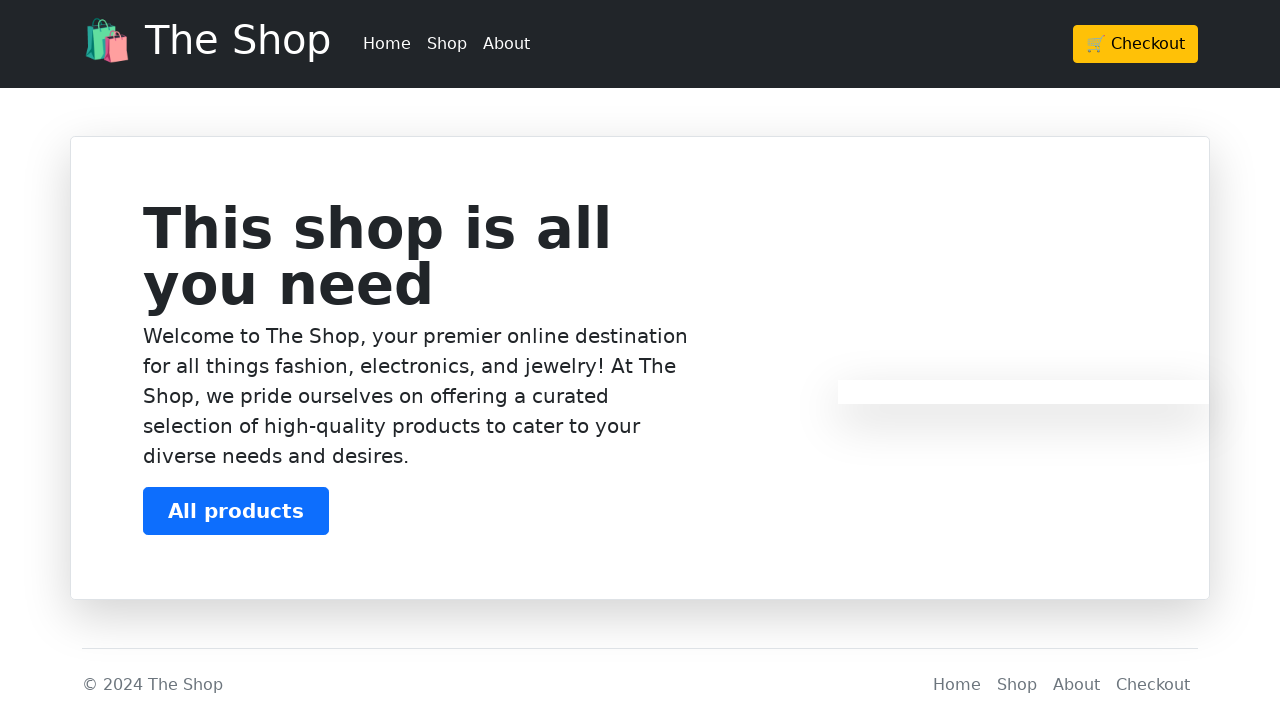

Clicked footer Checkout link at (1076, 685) on xpath=/html/body/div[2]/footer/ul/li[3]/a
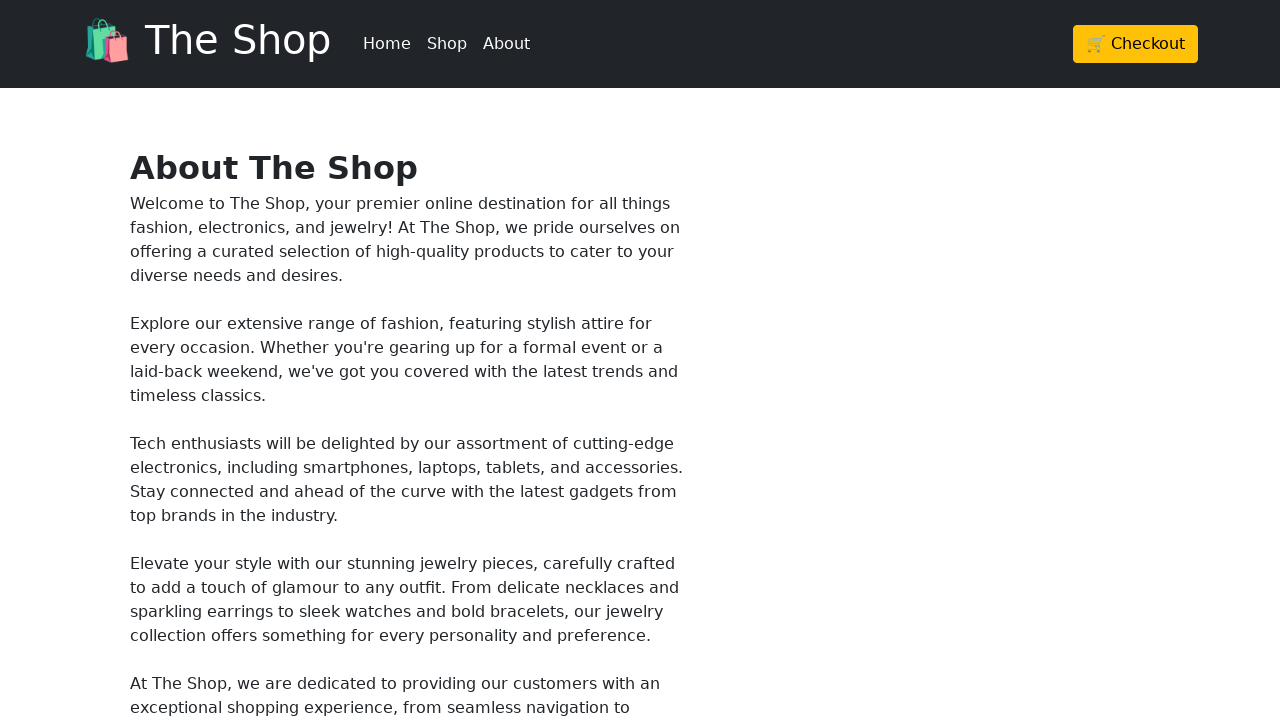

Checkout form page loaded with h2 heading visible
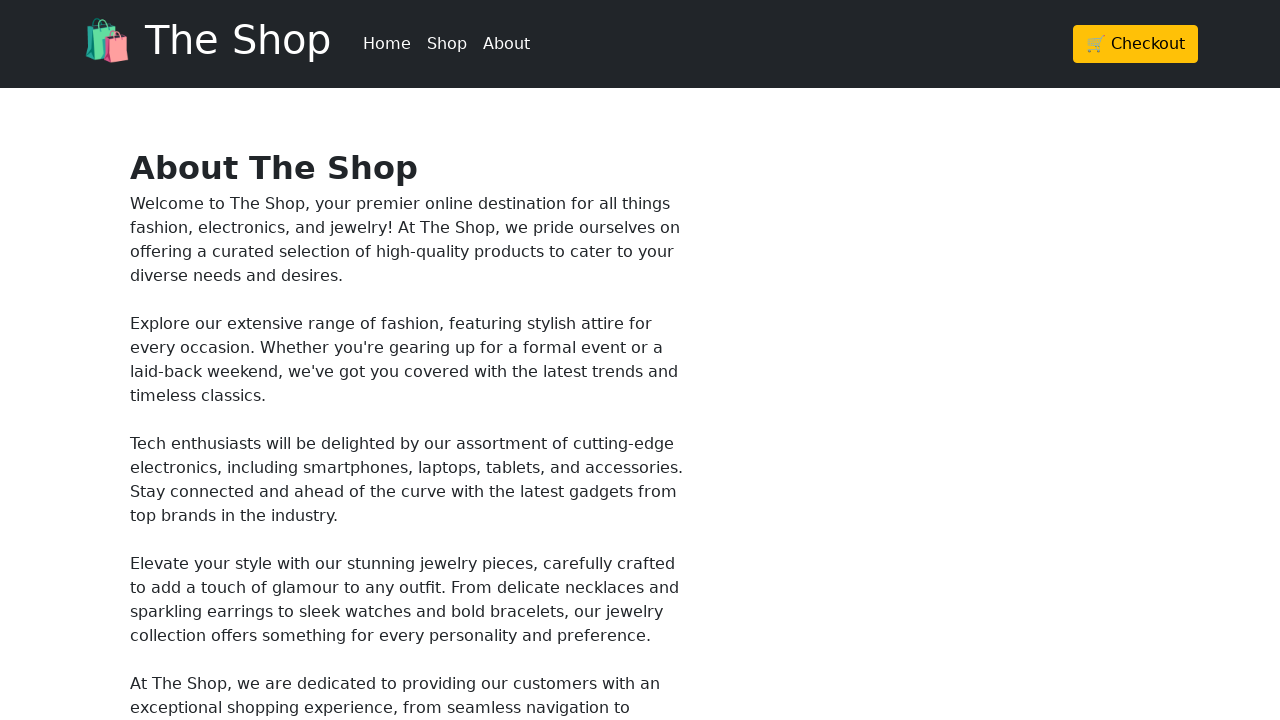

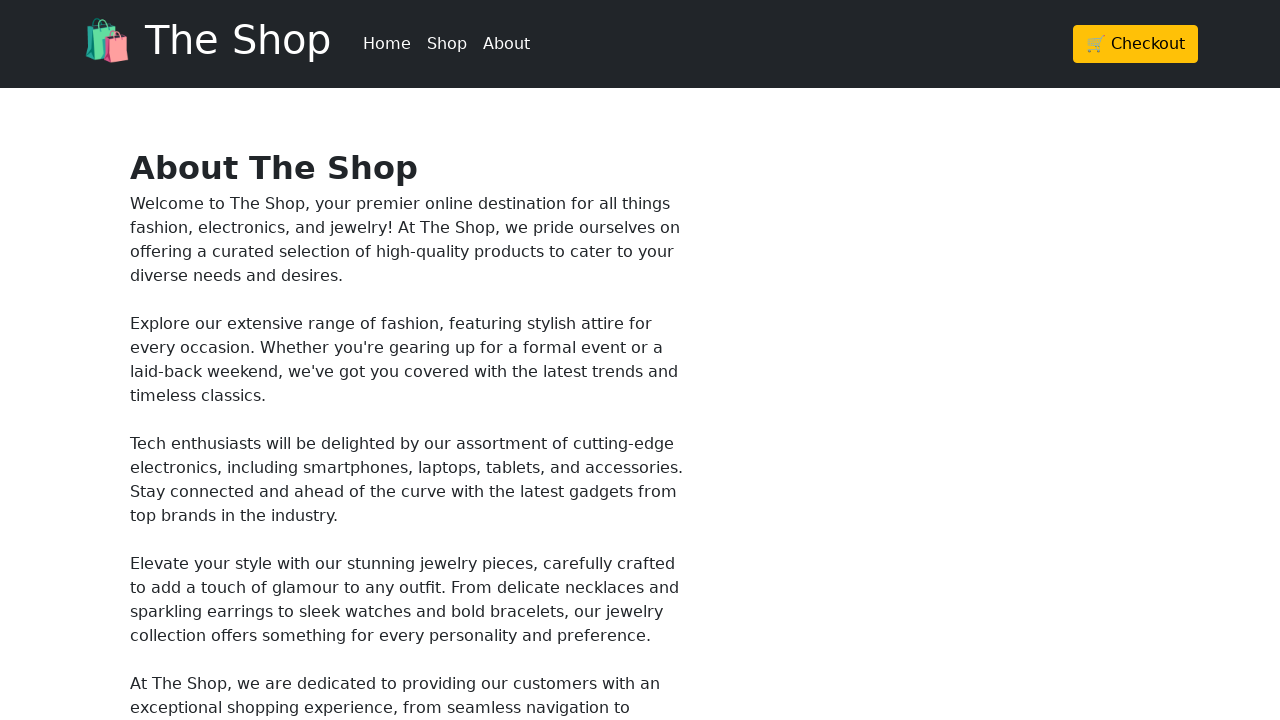